Tests drag and drop functionality by dragging element from column A to column B

Starting URL: http://the-internet.herokuapp.com/drag_and_drop

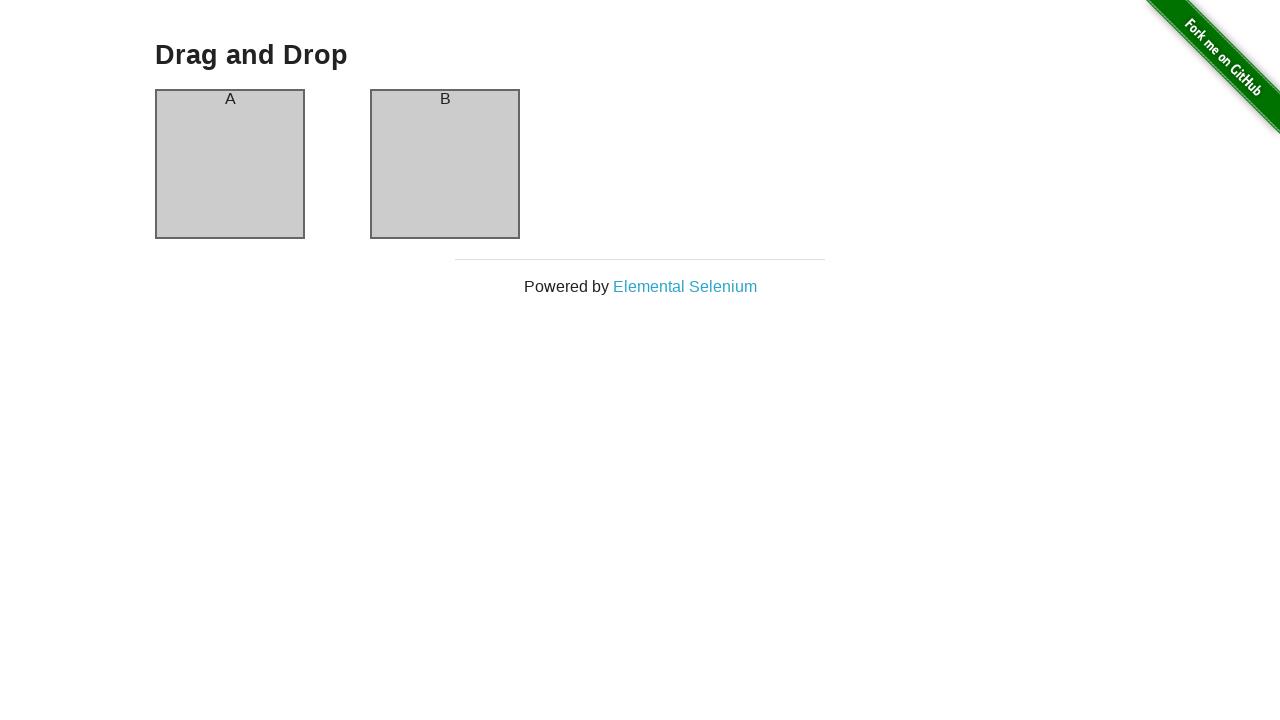

Waited for column A to be present
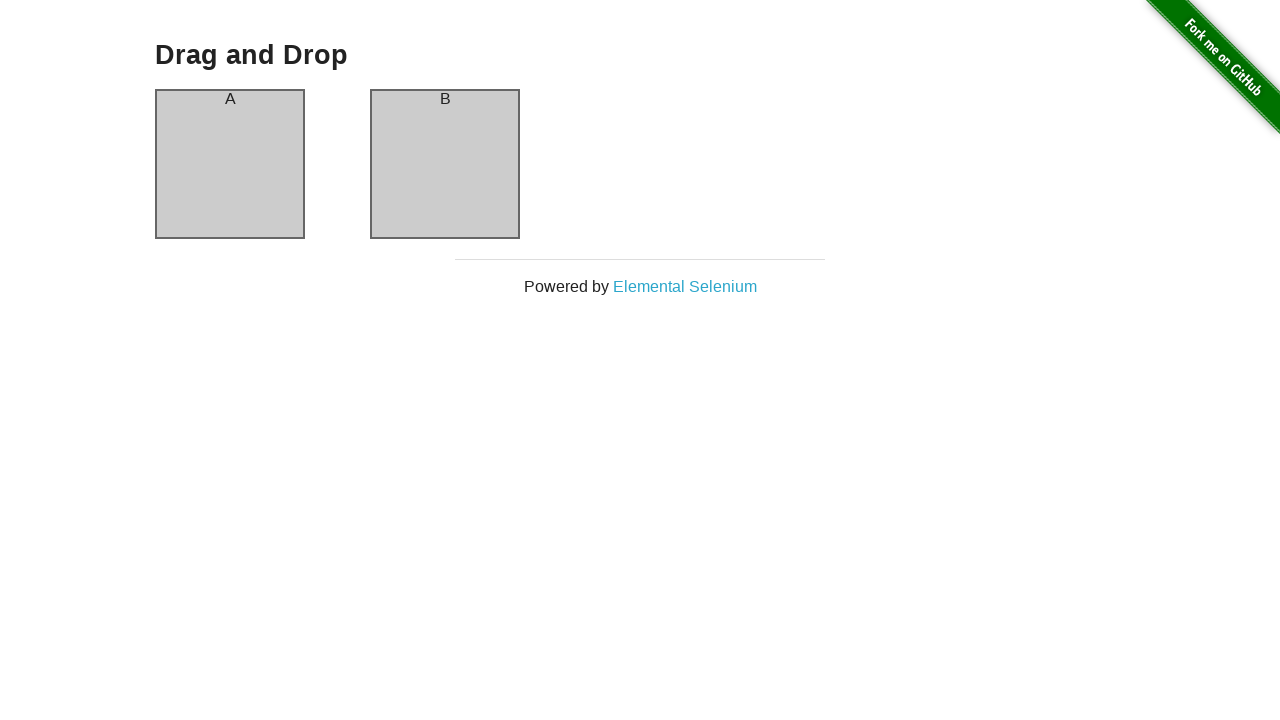

Waited for column B to be present
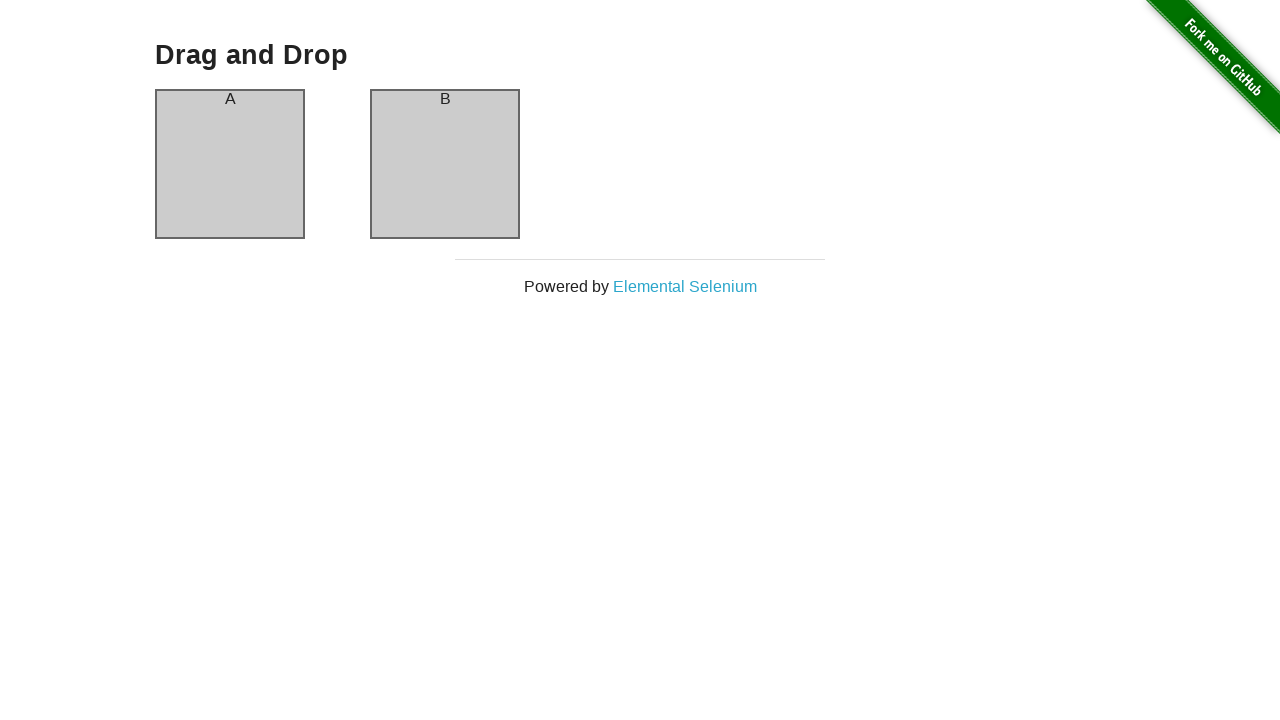

Dragged element from column A to column B at (445, 164)
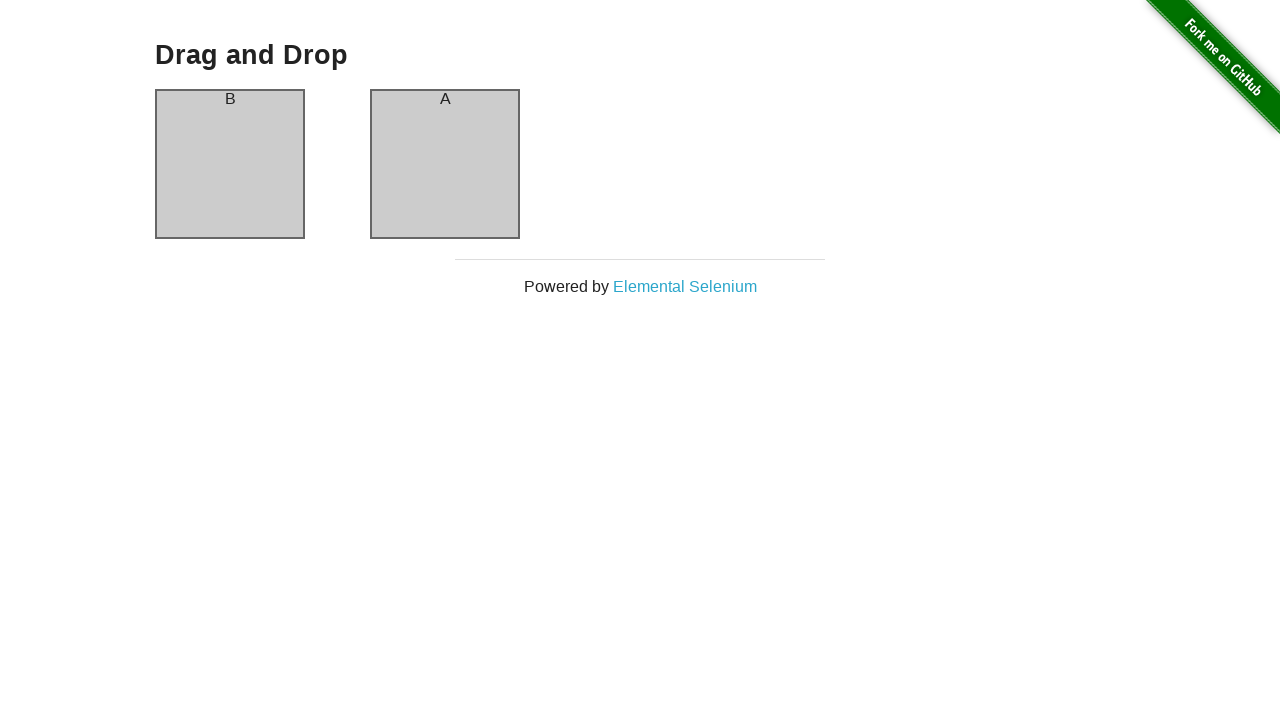

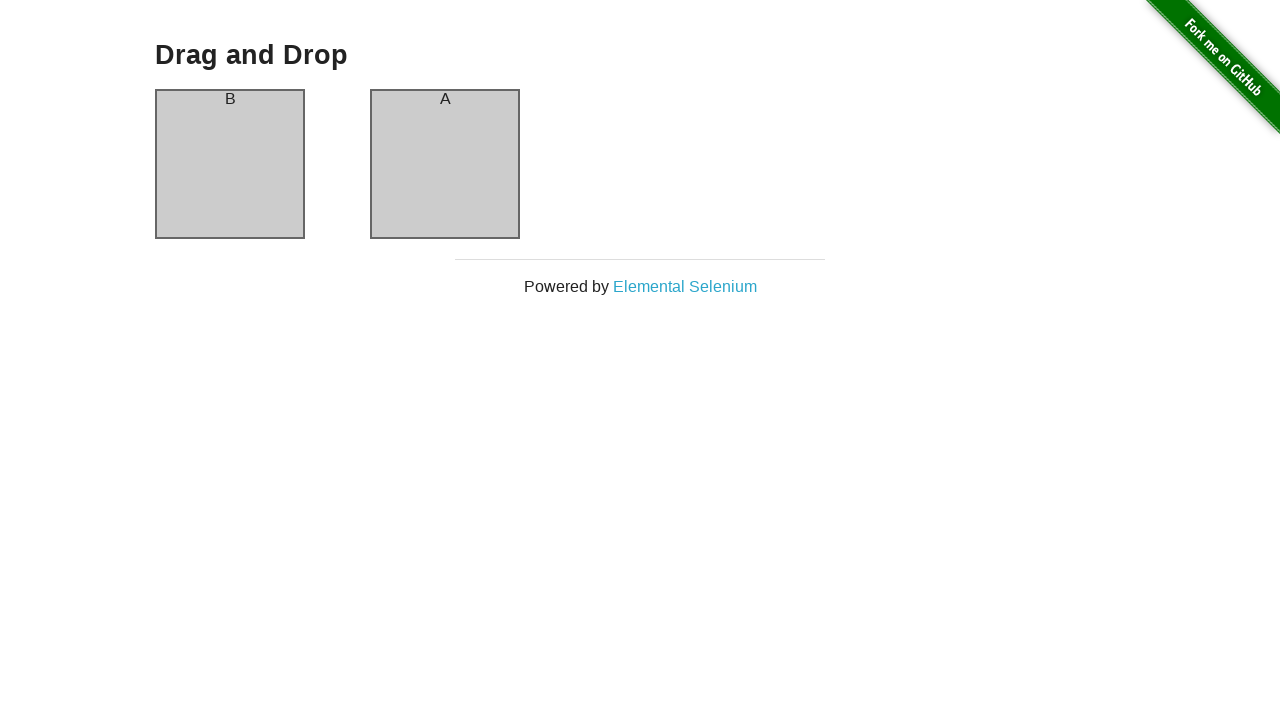